Gets an attribute value from an element, calculates a formula, fills the answer, and submits the form

Starting URL: http://suninjuly.github.io/get_attribute.html

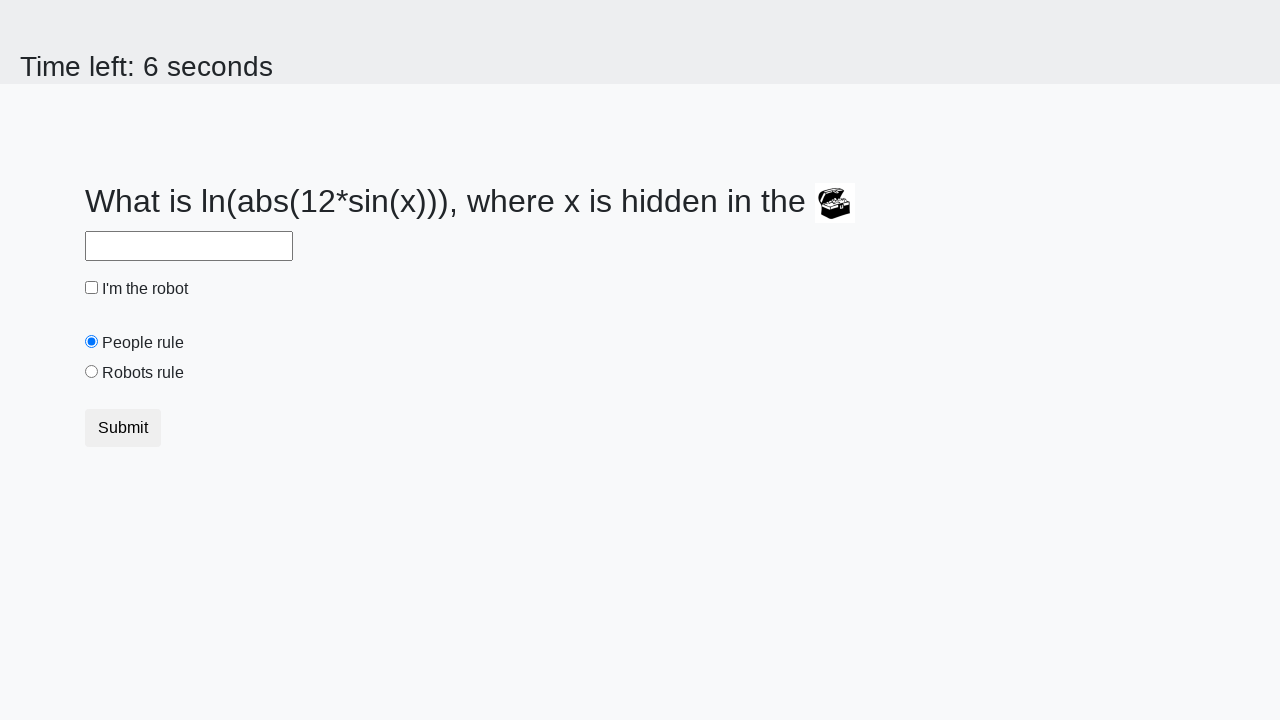

Retrieved 'valuex' attribute from treasure element
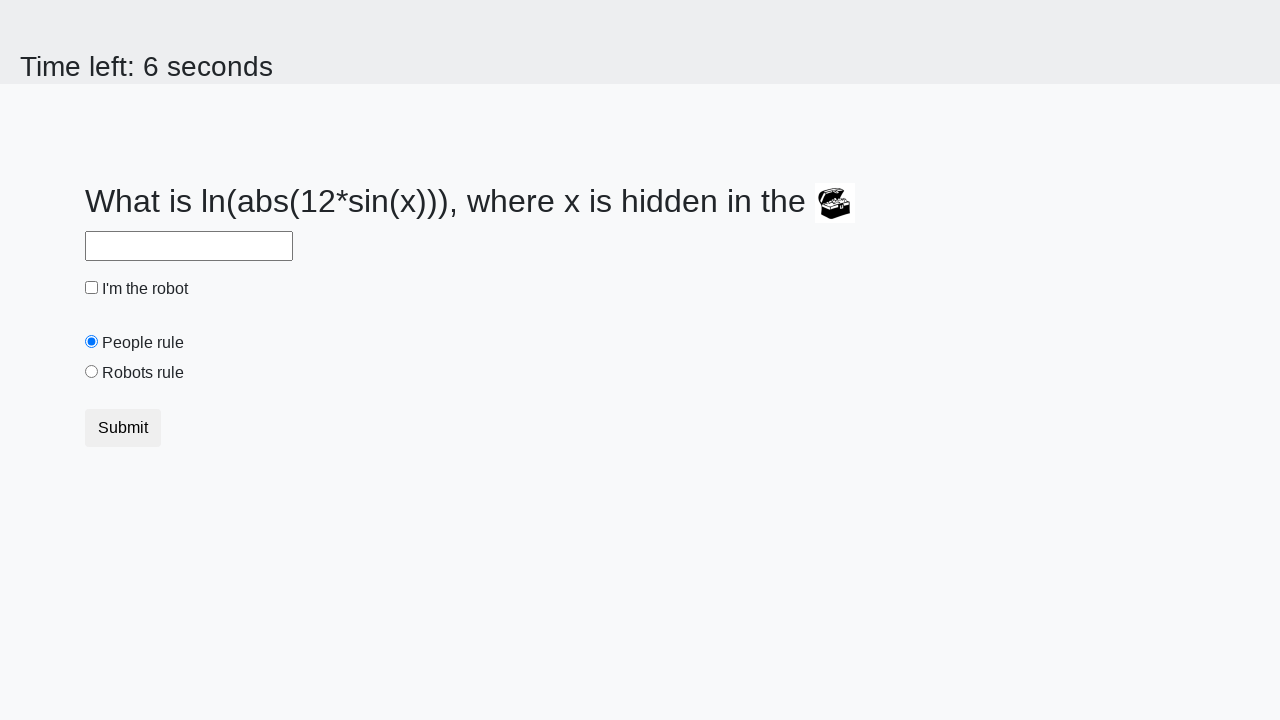

Calculated formula result using retrieved attribute value
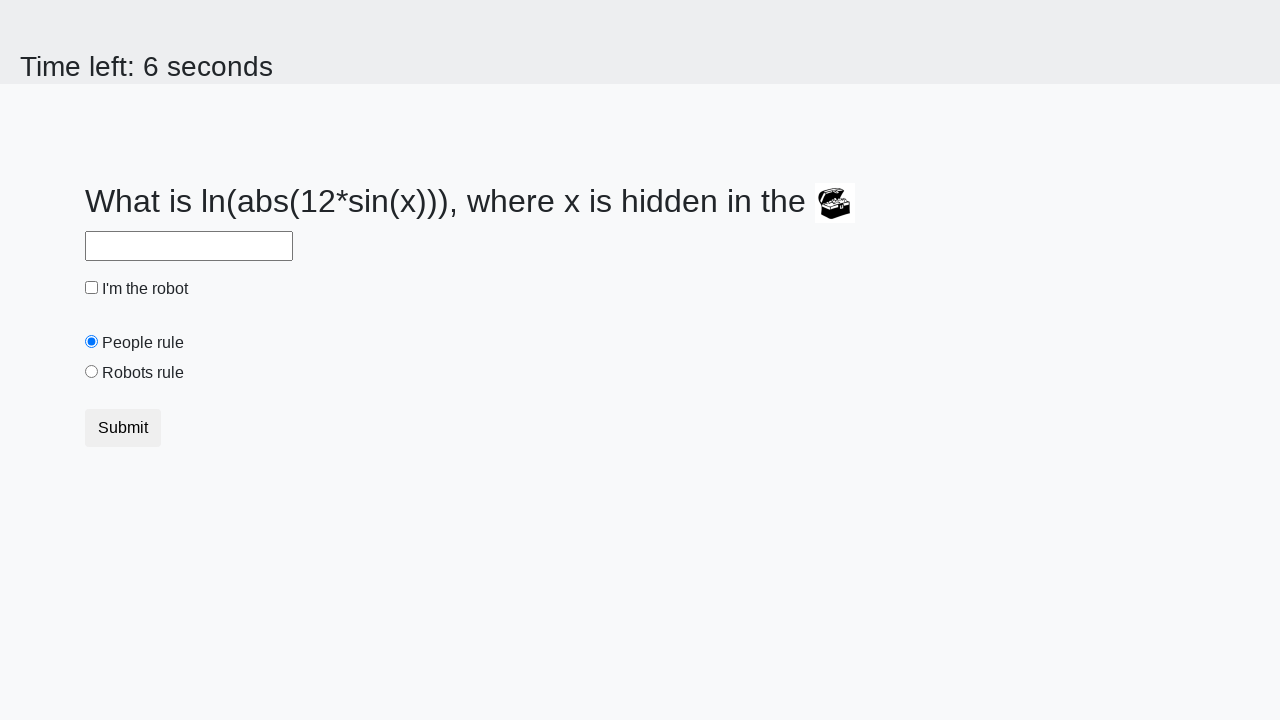

Filled answer field with calculated formula result on #answer
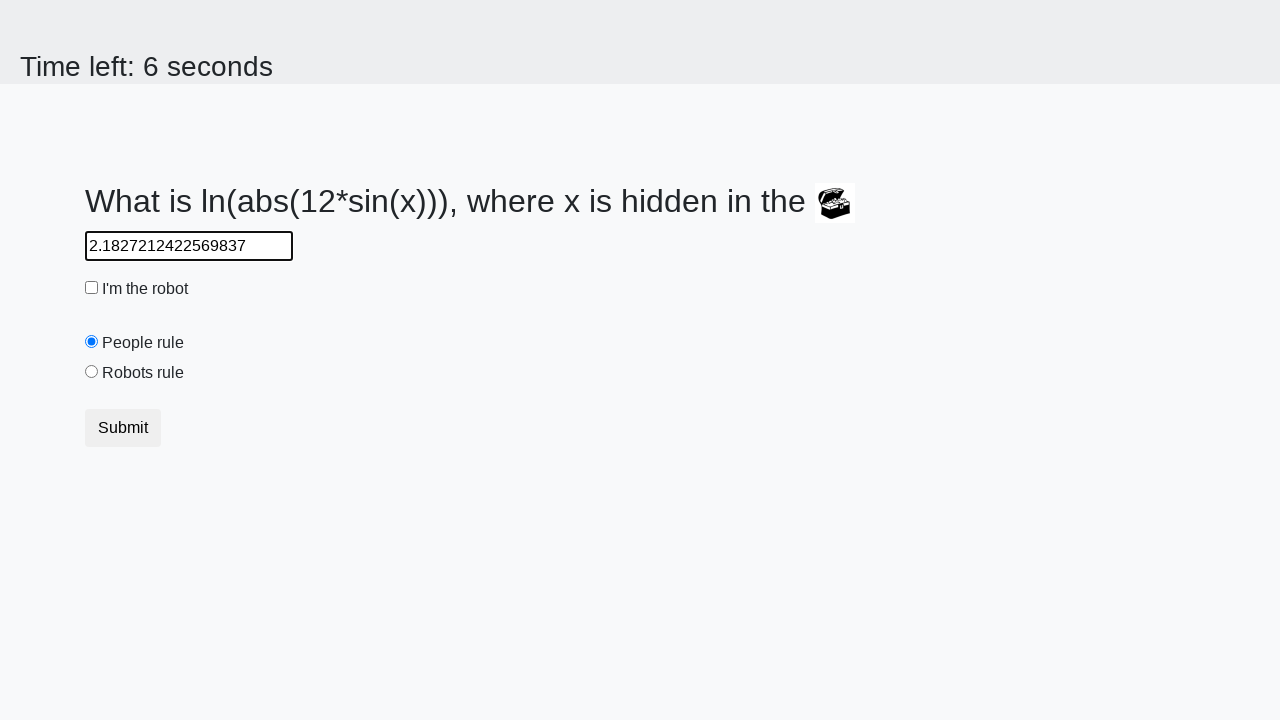

Clicked robot checkbox at (92, 288) on #robotCheckbox
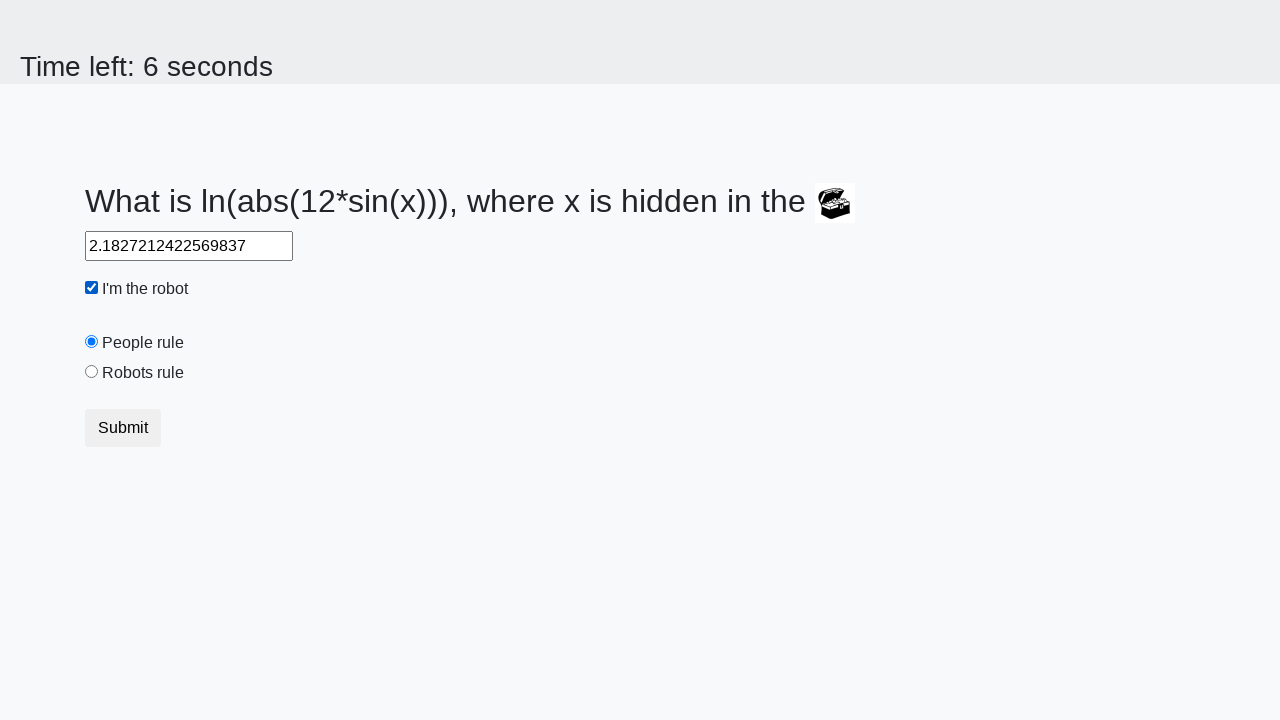

Clicked 'robots rule' radio button at (92, 372) on #robotsRule
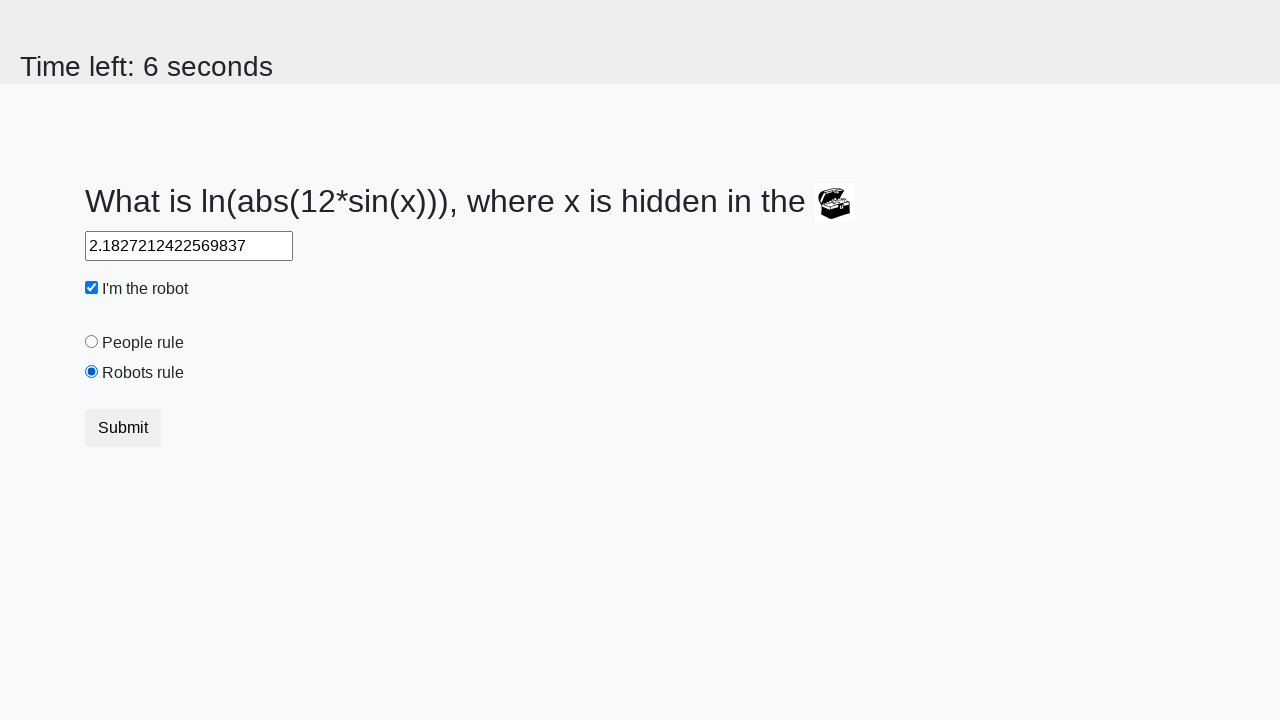

Clicked submit button to submit form at (123, 428) on .btn.btn-default
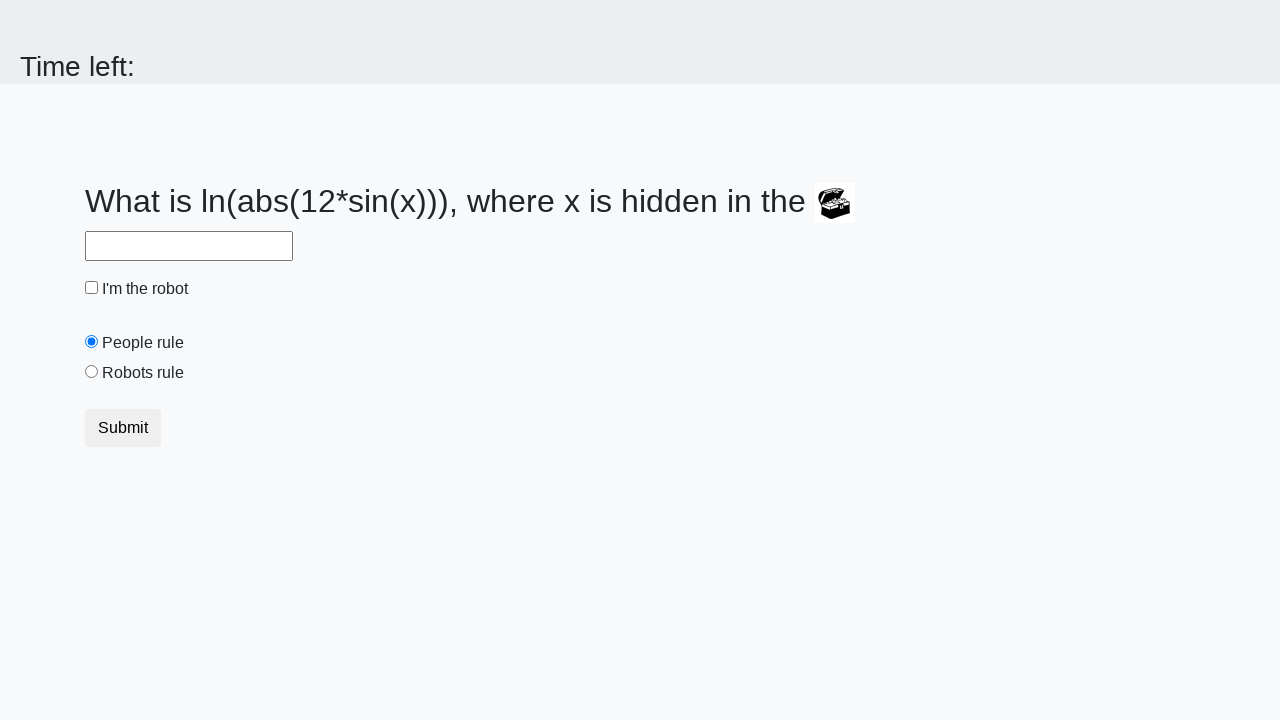

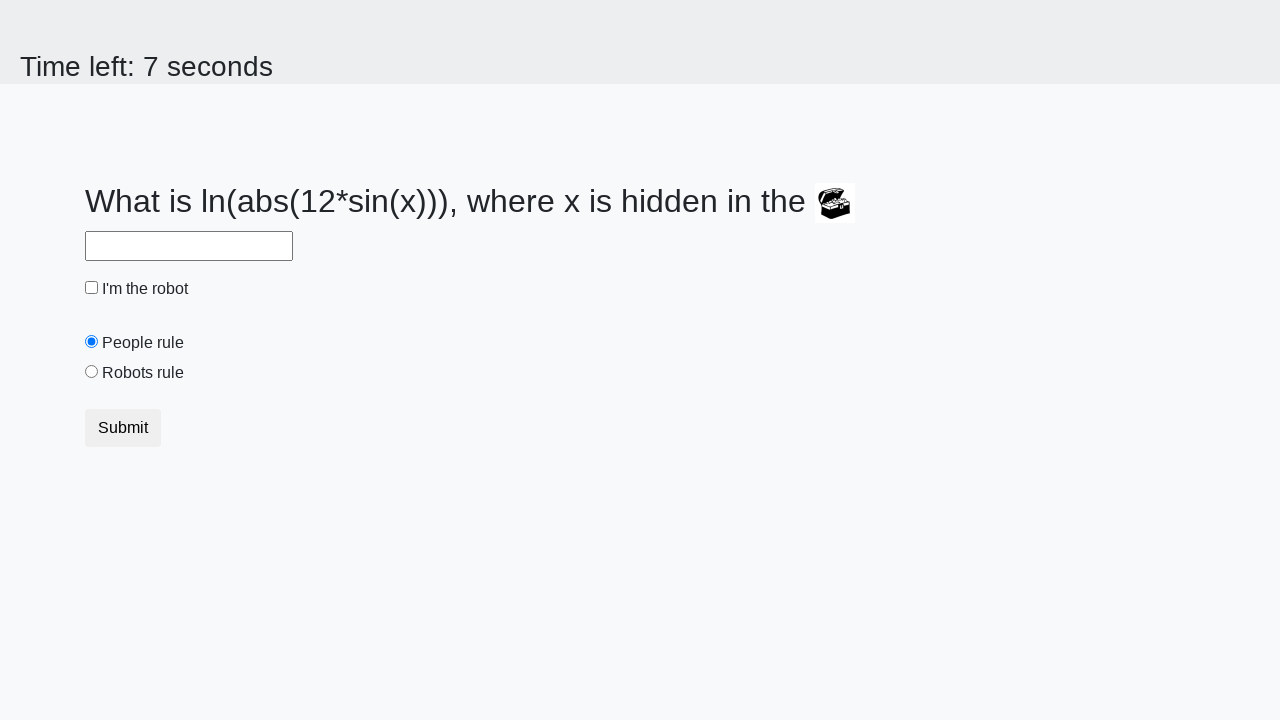